Tests clicking a gender radio button (male) on a practice form page

Starting URL: https://awesomeqa.com/practice.html

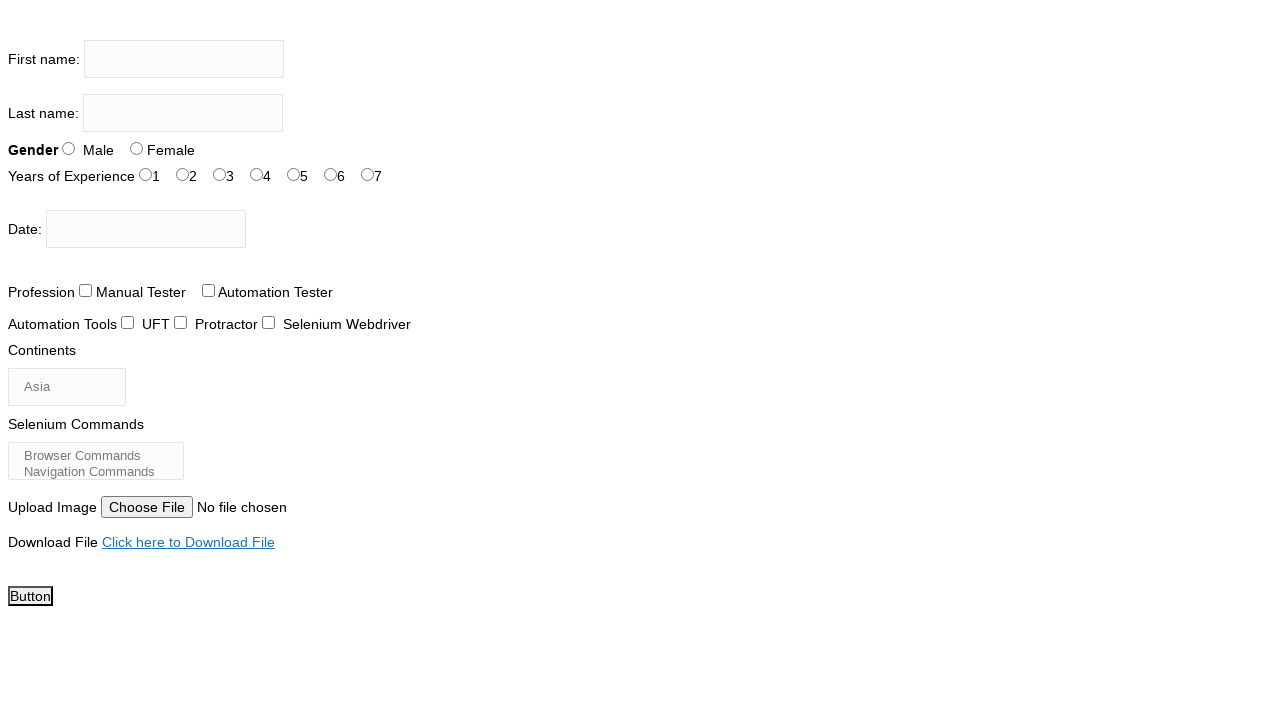

Clicked male gender radio button on practice form at (68, 148) on input#sex-0
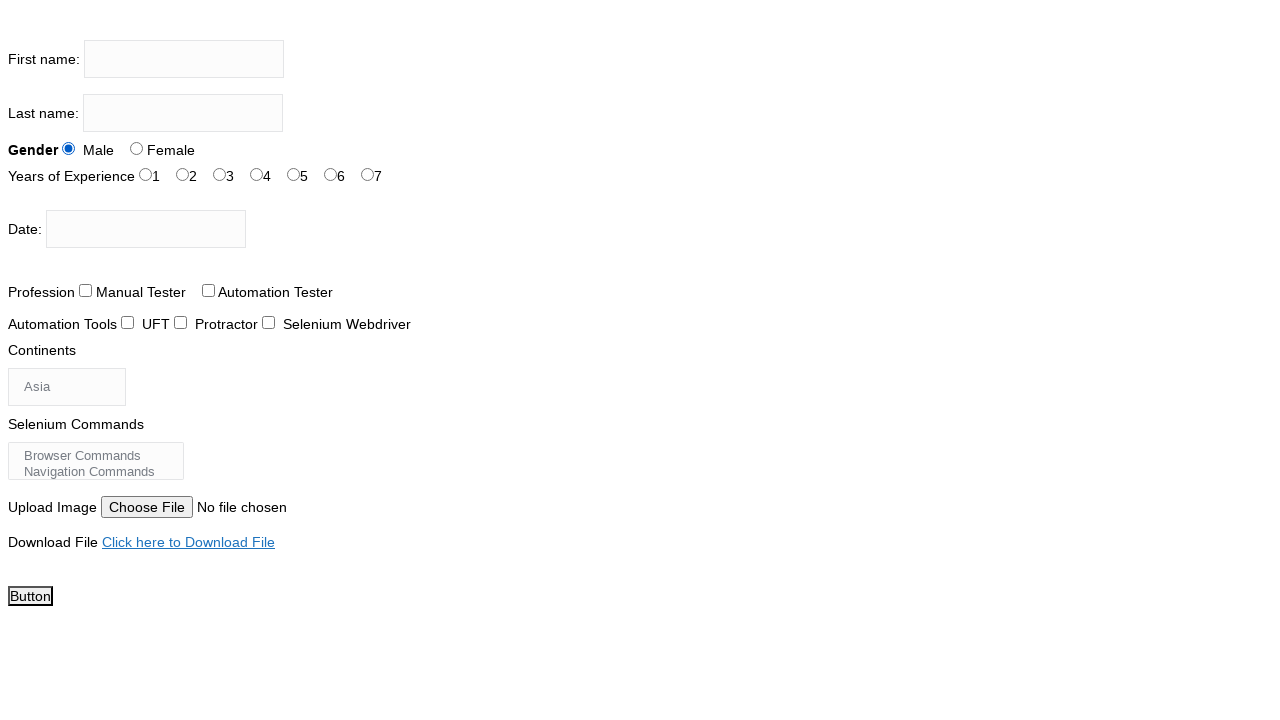

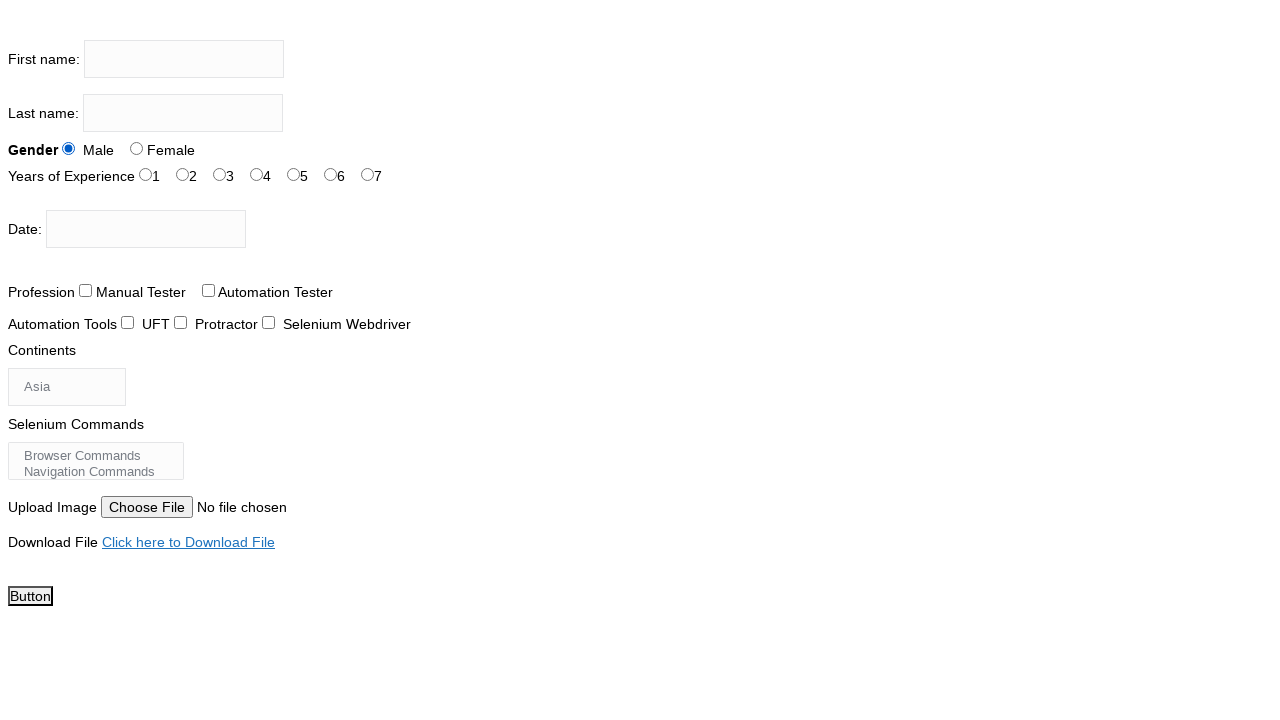